Tests radio button selection on a registration form by finding and clicking the Male radio option

Starting URL: https://demo.automationtesting.in/Register.html

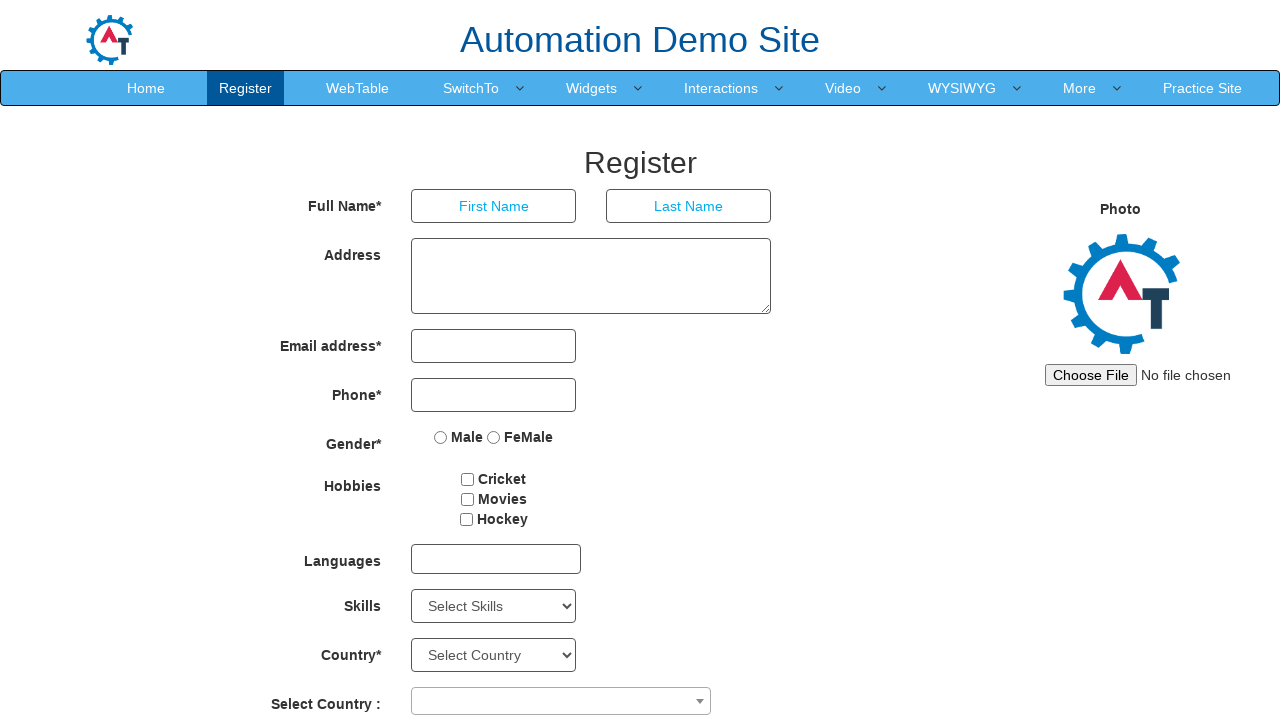

Located all radio buttons with name 'radiooptions'
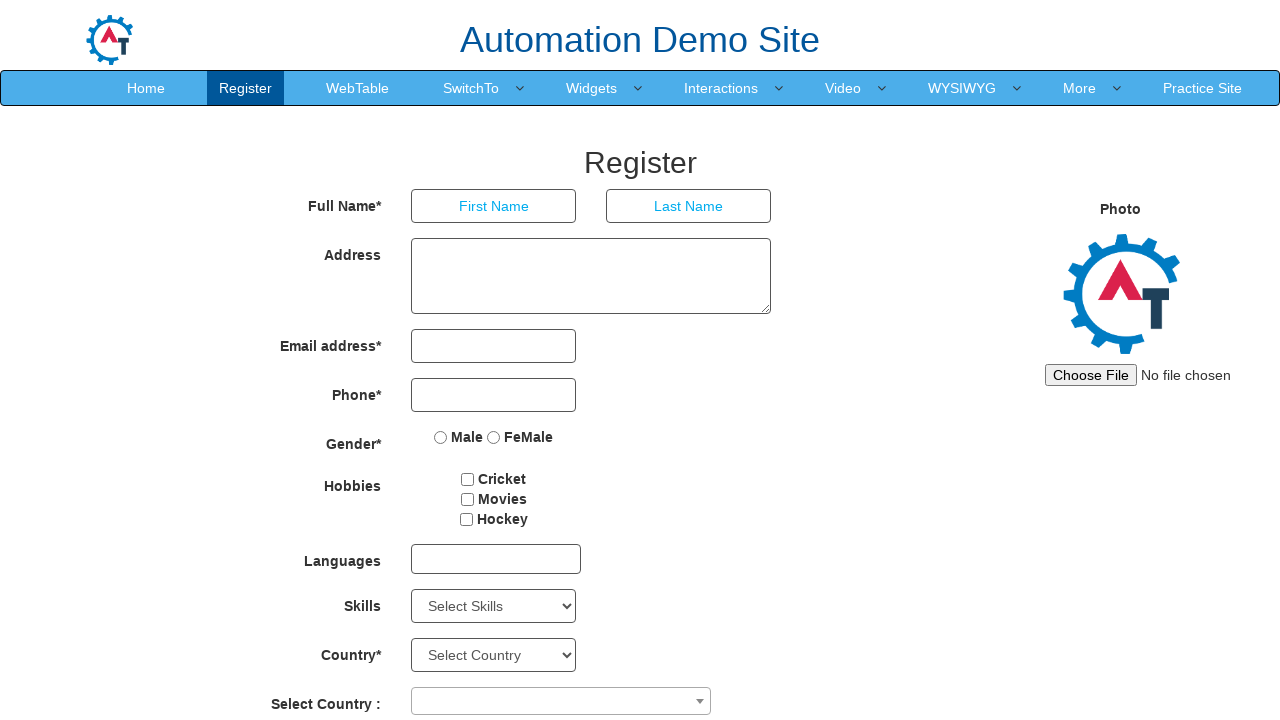

Clicked the 'Male' radio button option at (441, 437) on input[name='radiooptions'] >> nth=0
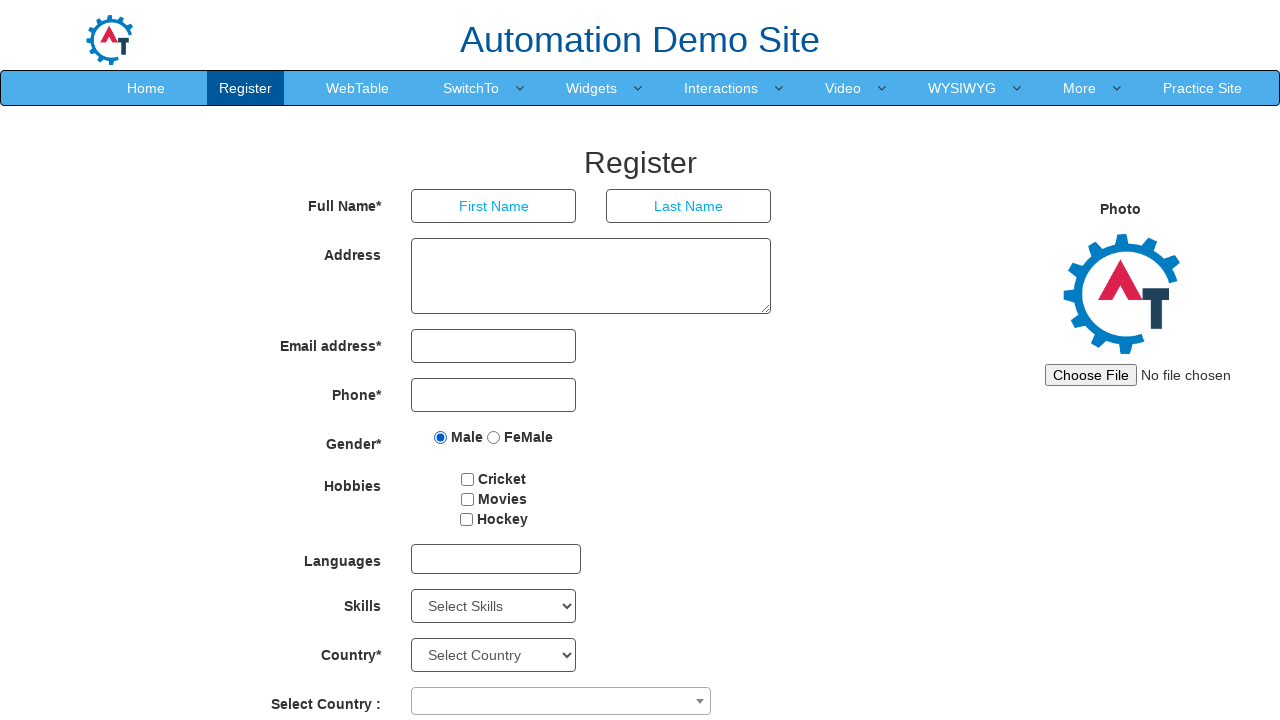

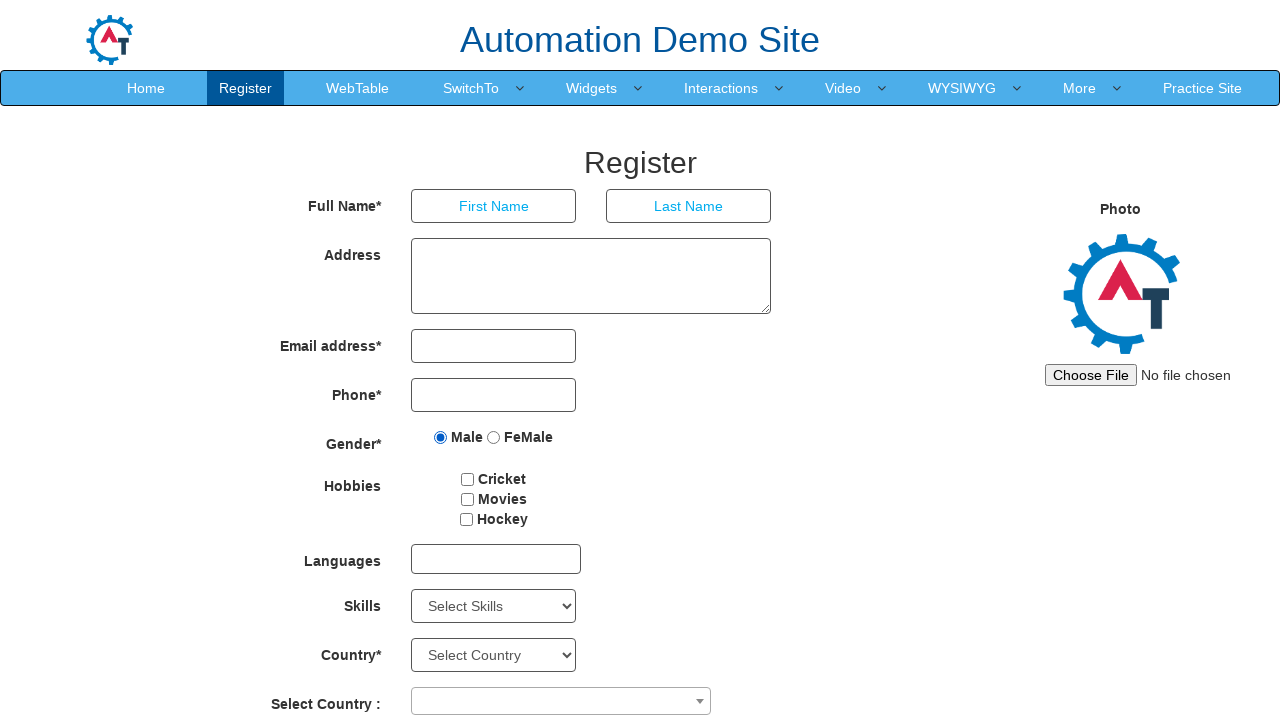